Navigates to a testing website form and fills in a username field

Starting URL: https://thetestingworld.com/testings/

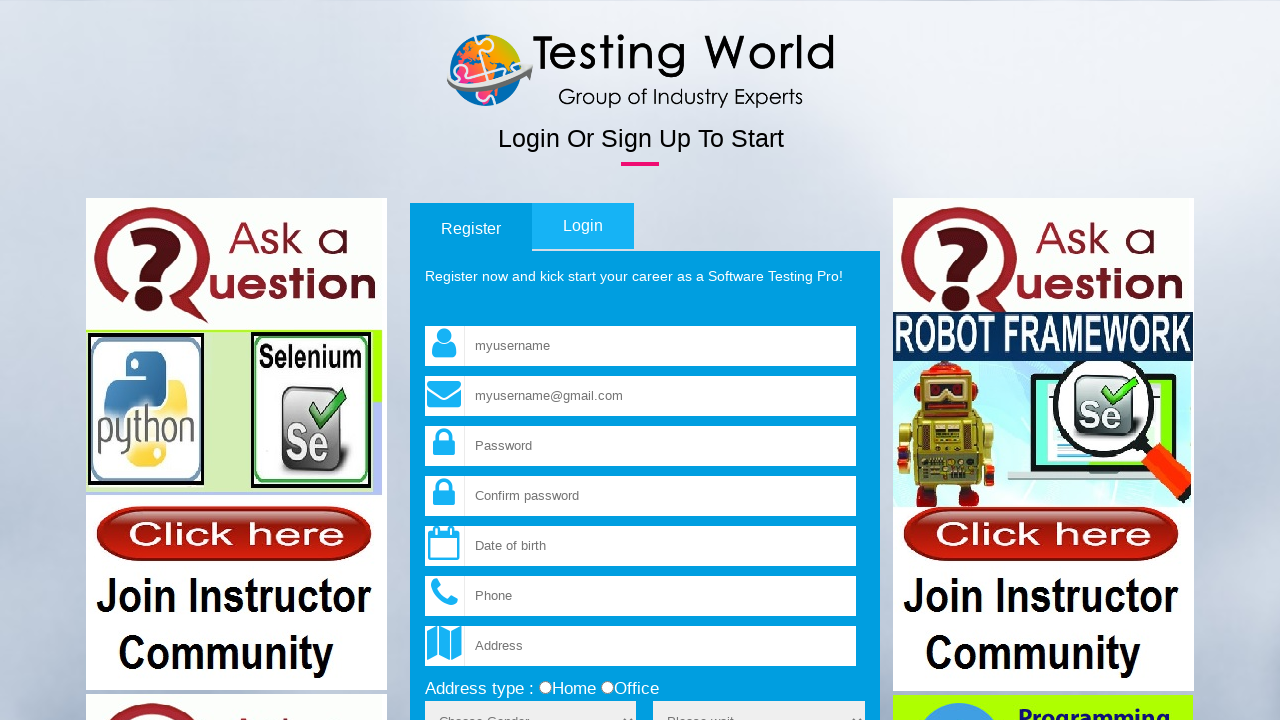

Filled username field with 'Kareti' on input[name='fld_username']
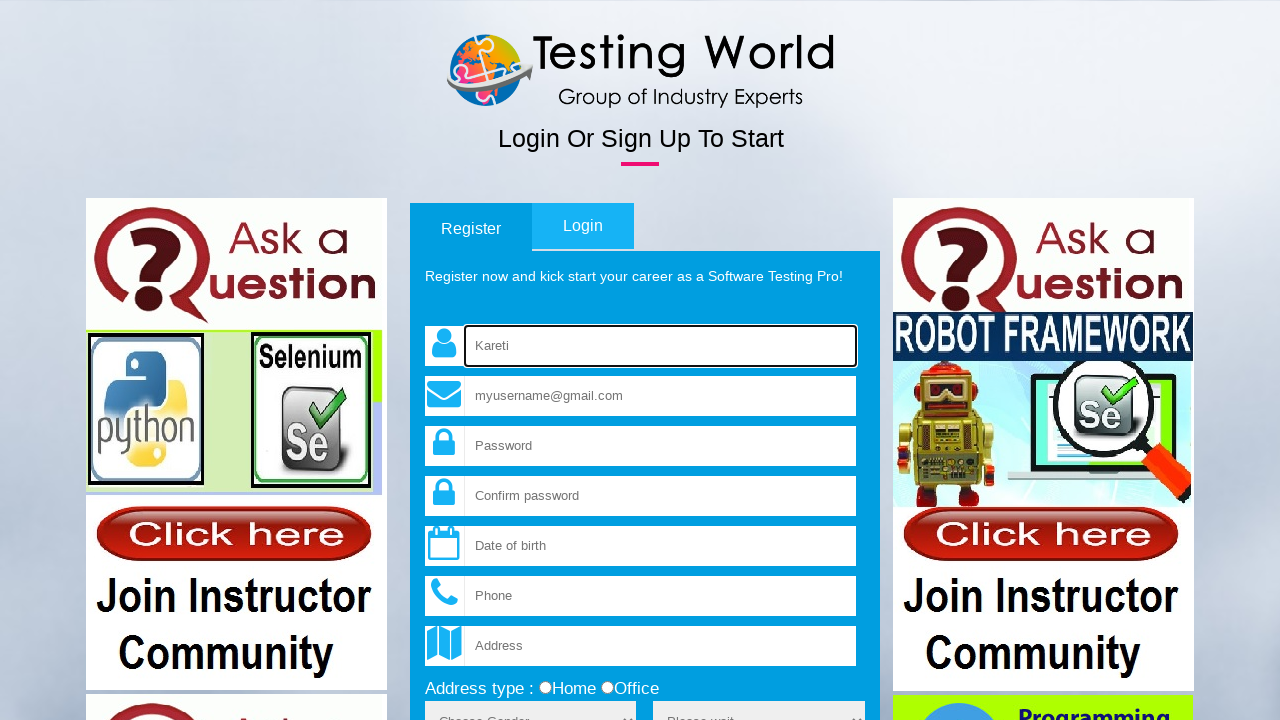

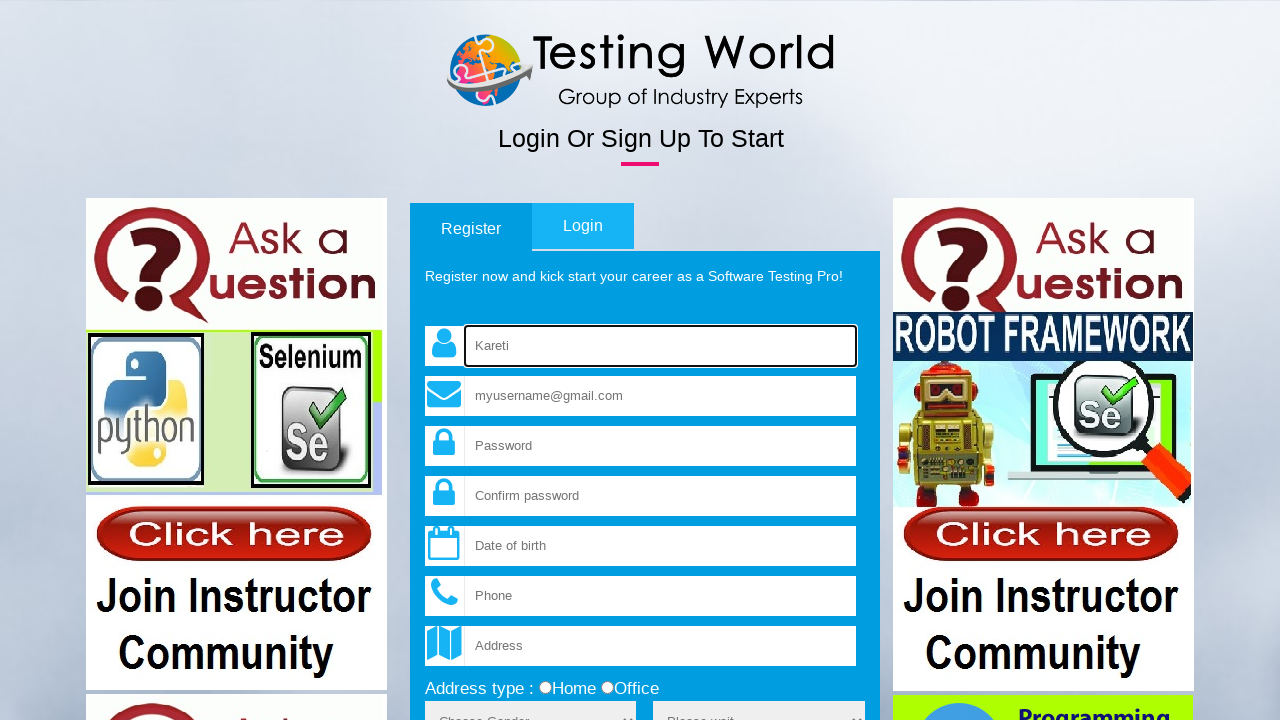